Tests clicking on a link containing the text "Open" on the omayo.blogspot.com test page, which is a practice website for Selenium automation.

Starting URL: http://omayo.blogspot.com/

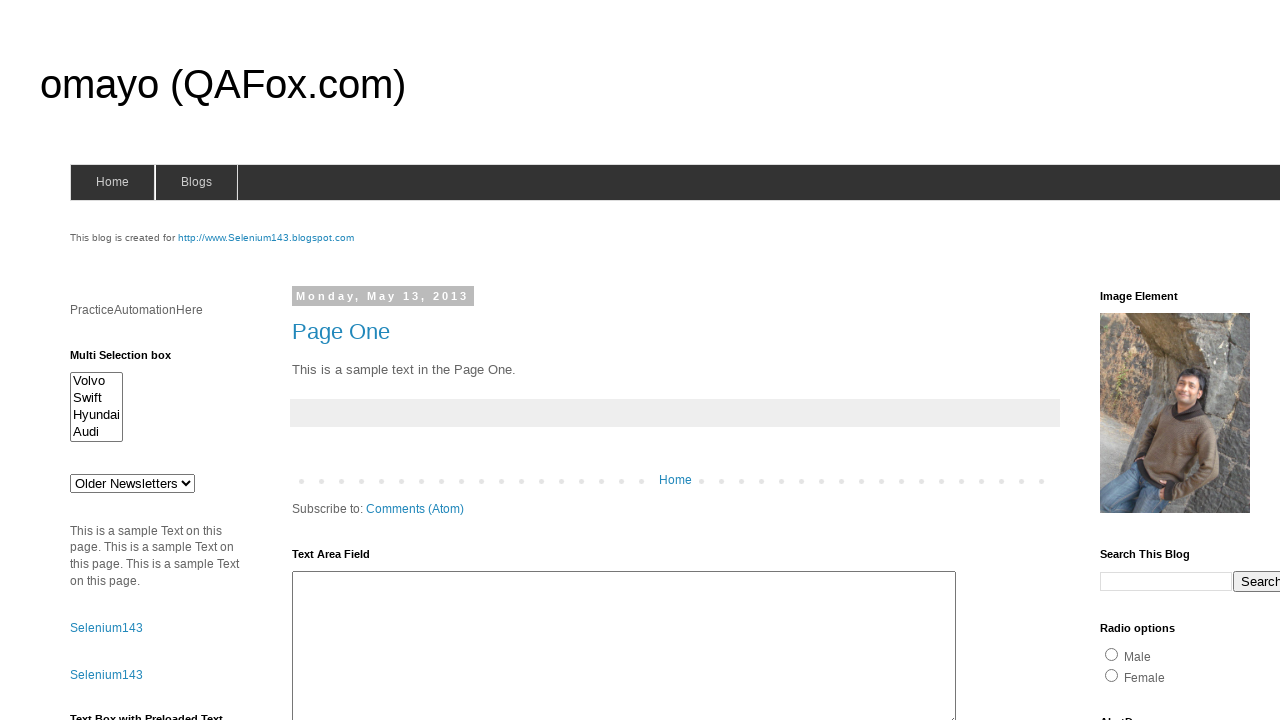

Navigated to omayo.blogspot.com test page
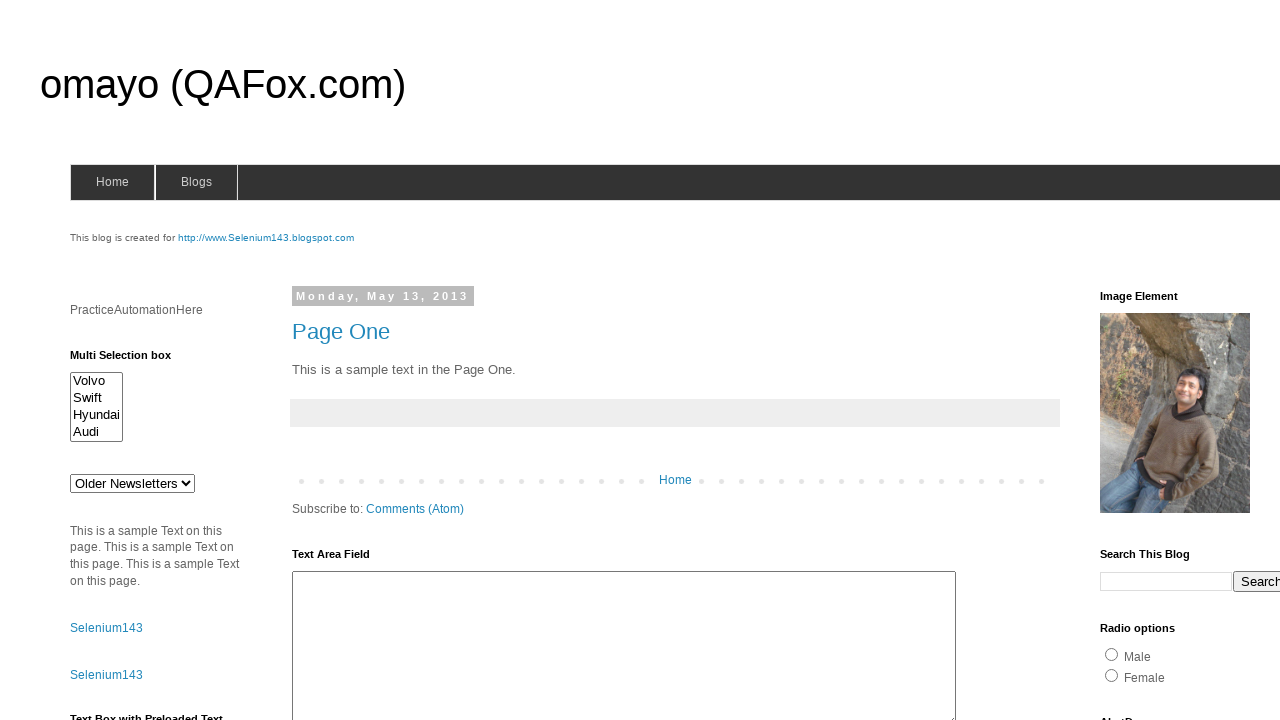

Clicked on link containing text 'Open' at (132, 360) on xpath=//a[contains(text(),'Open')]
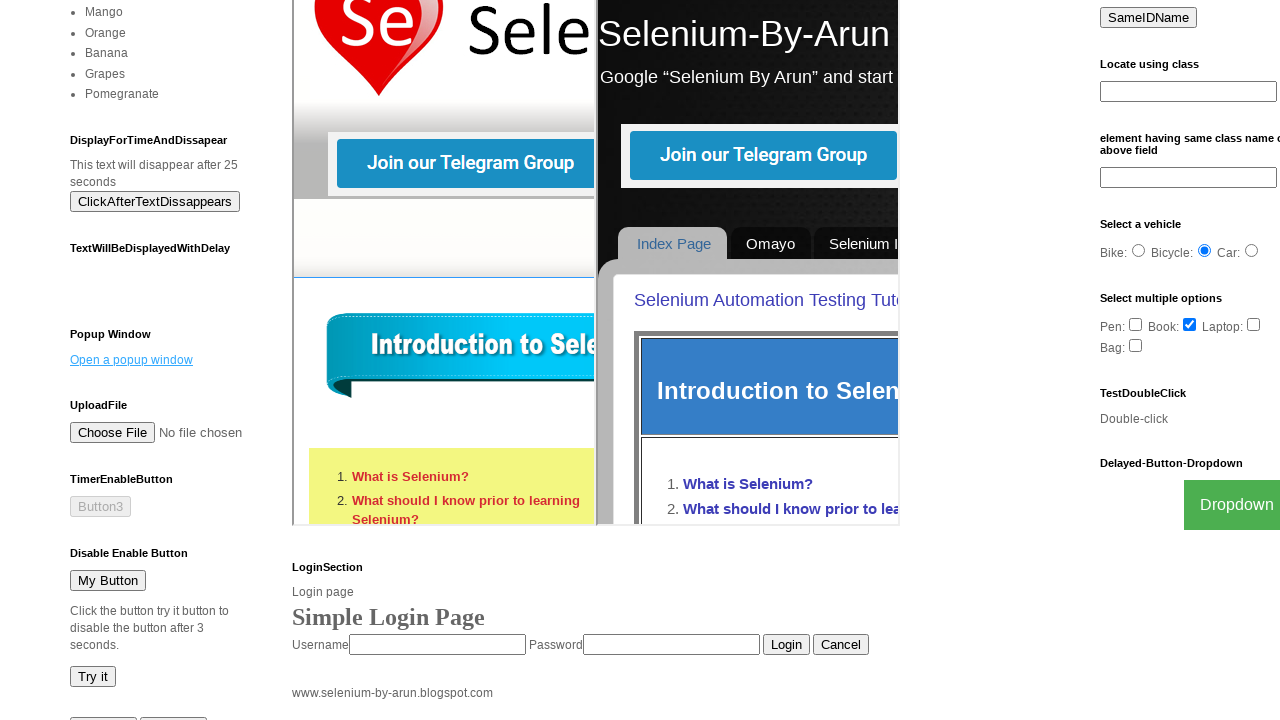

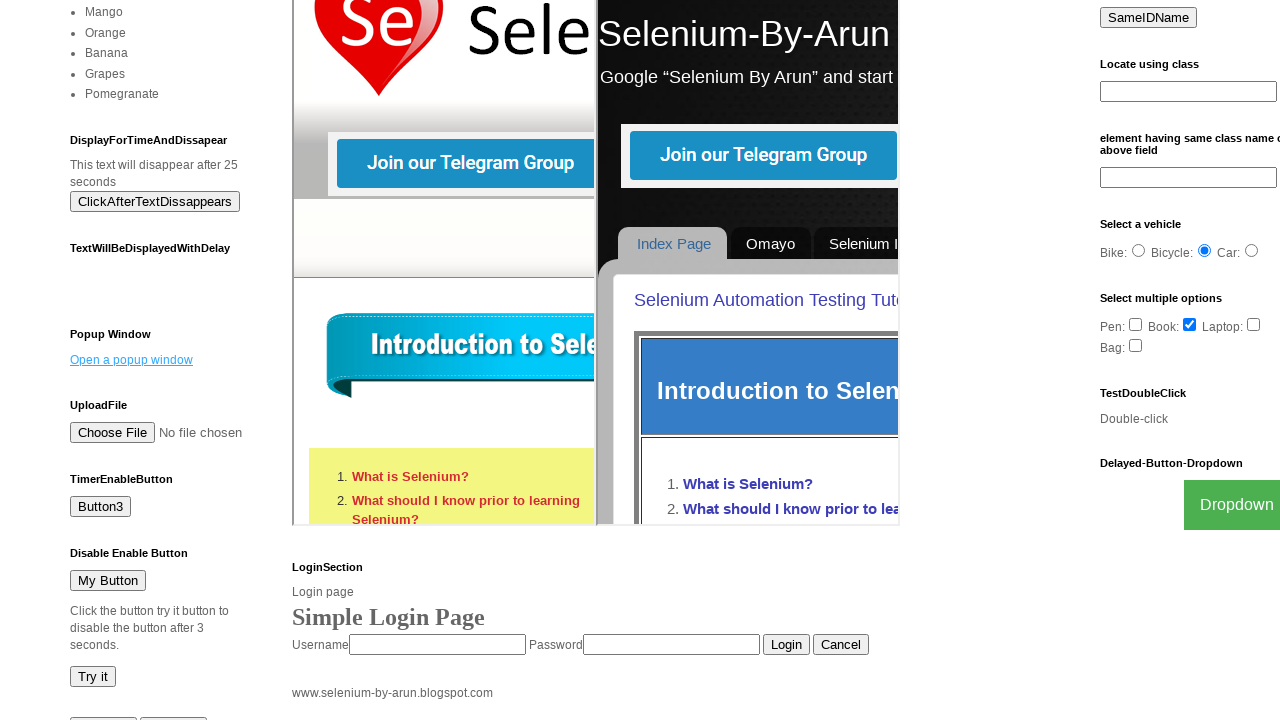